Tests a text box form by filling in user name, email, current address, and permanent address fields, then submitting the form

Starting URL: https://demoqa.com/text-box

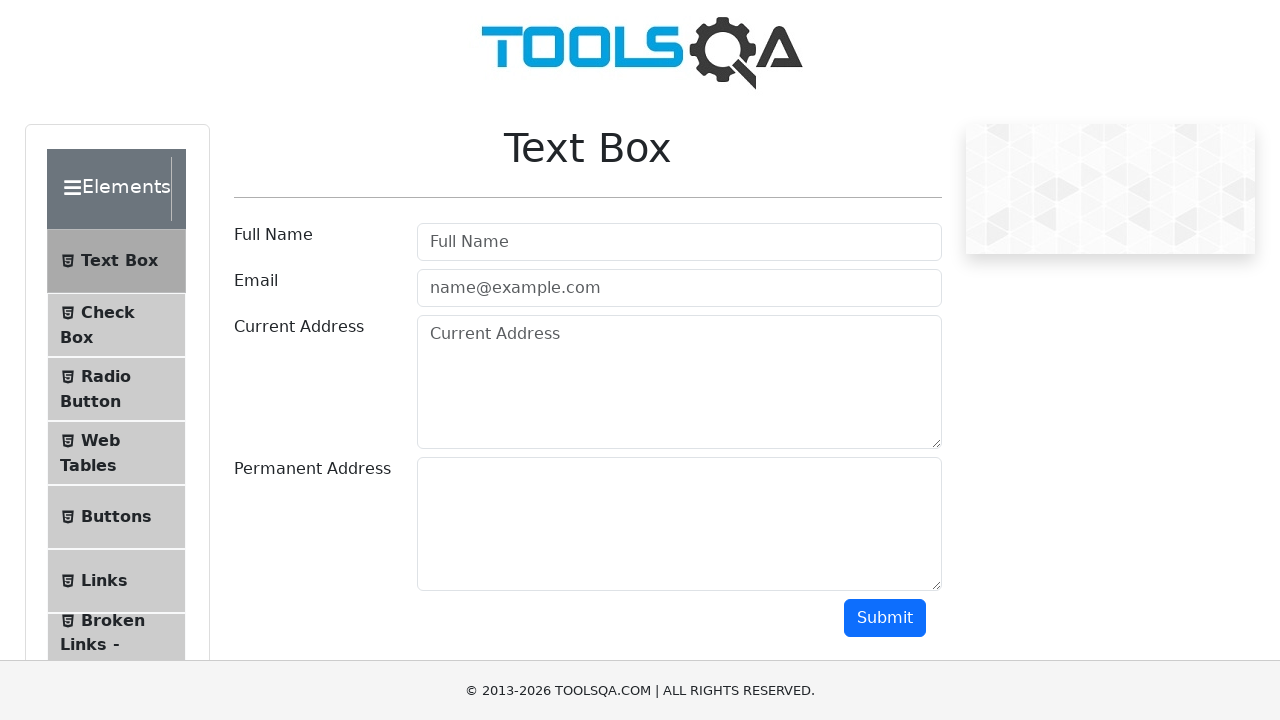

Filled user name field with 'Pierre' on #userName
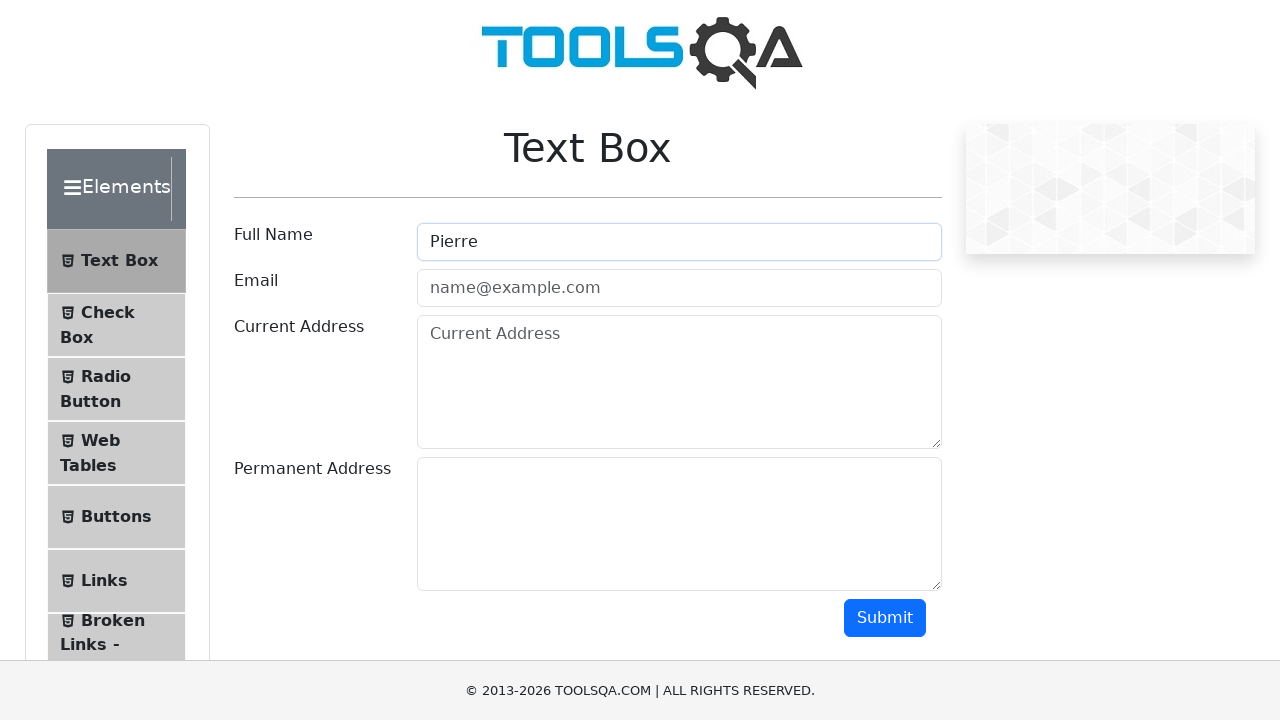

Filled user email field with 'unemail@hotmail.com' on #userEmail
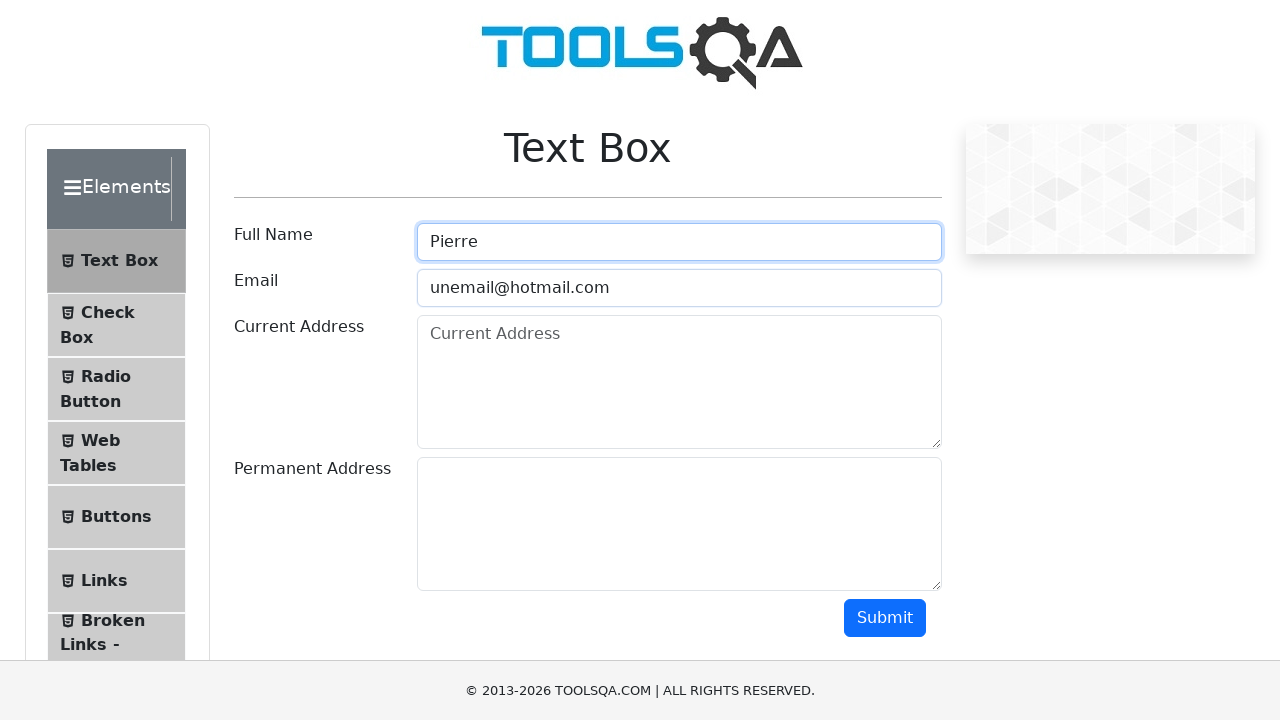

Filled current address field with 'una direccion tal' on #currentAddress
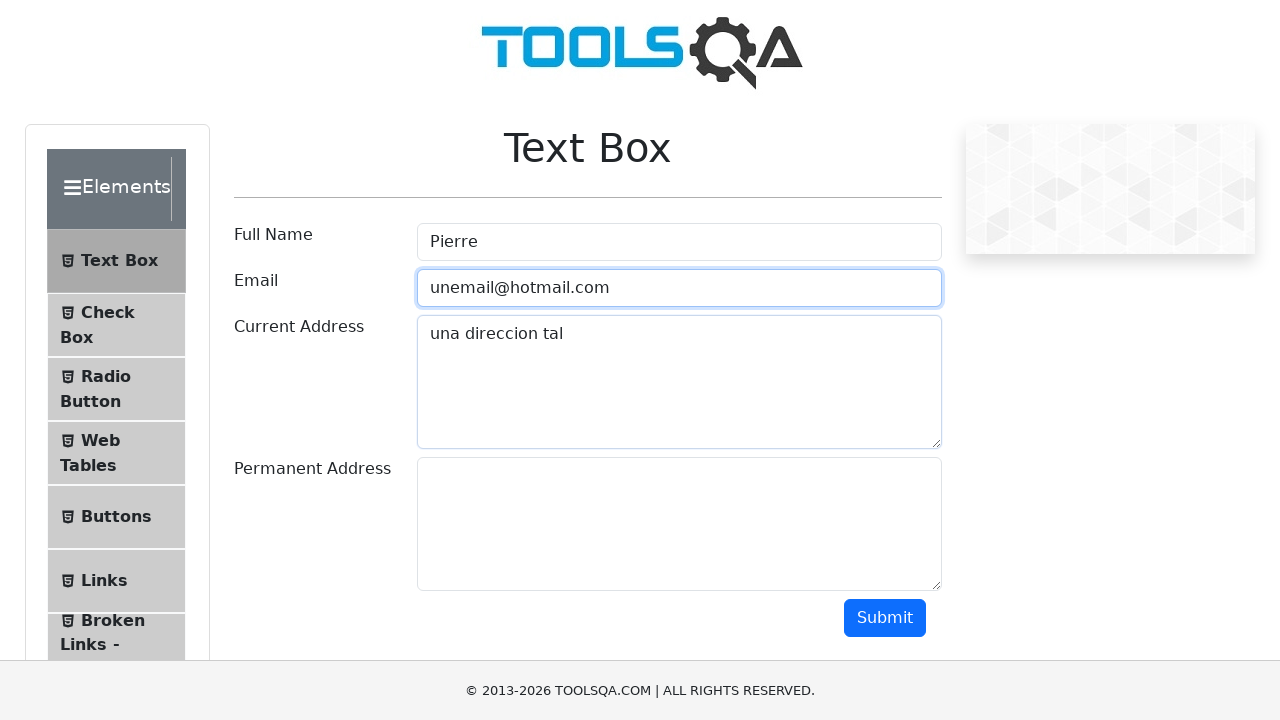

Filled permanent address field with 'una direccion tal permanente' on #permanentAddress
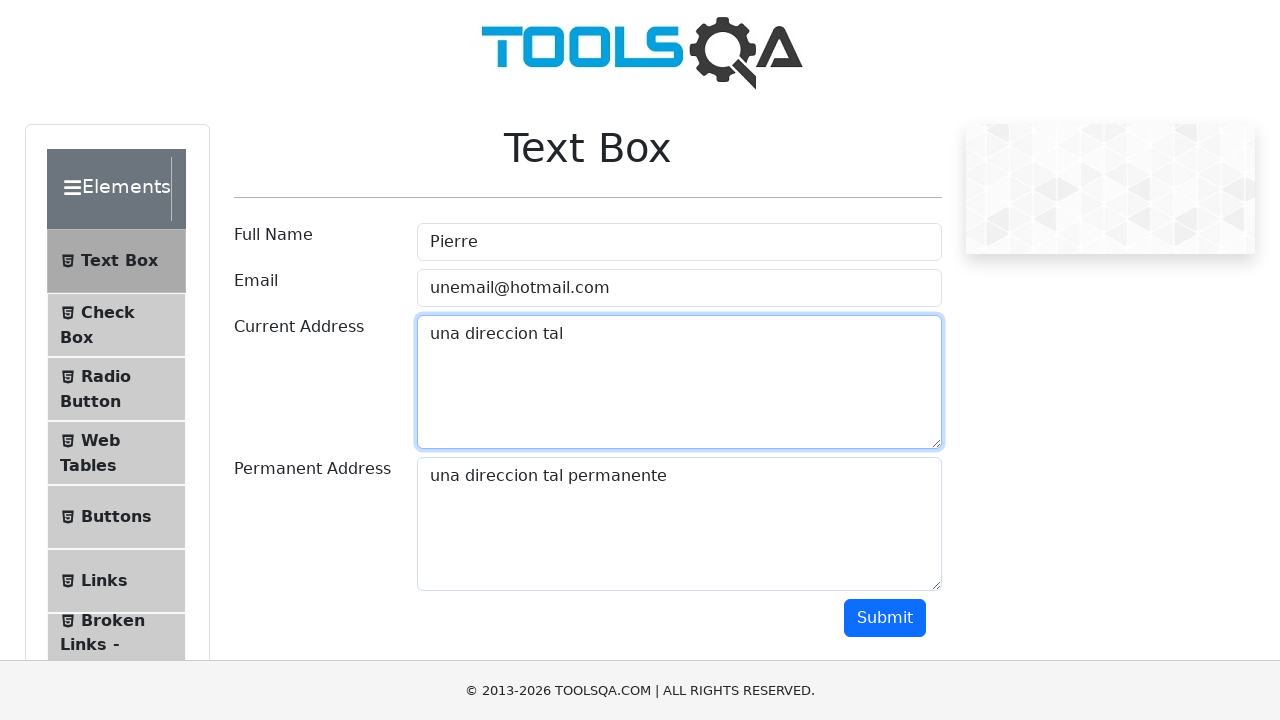

Clicked submit button to submit the form at (885, 618) on #submit
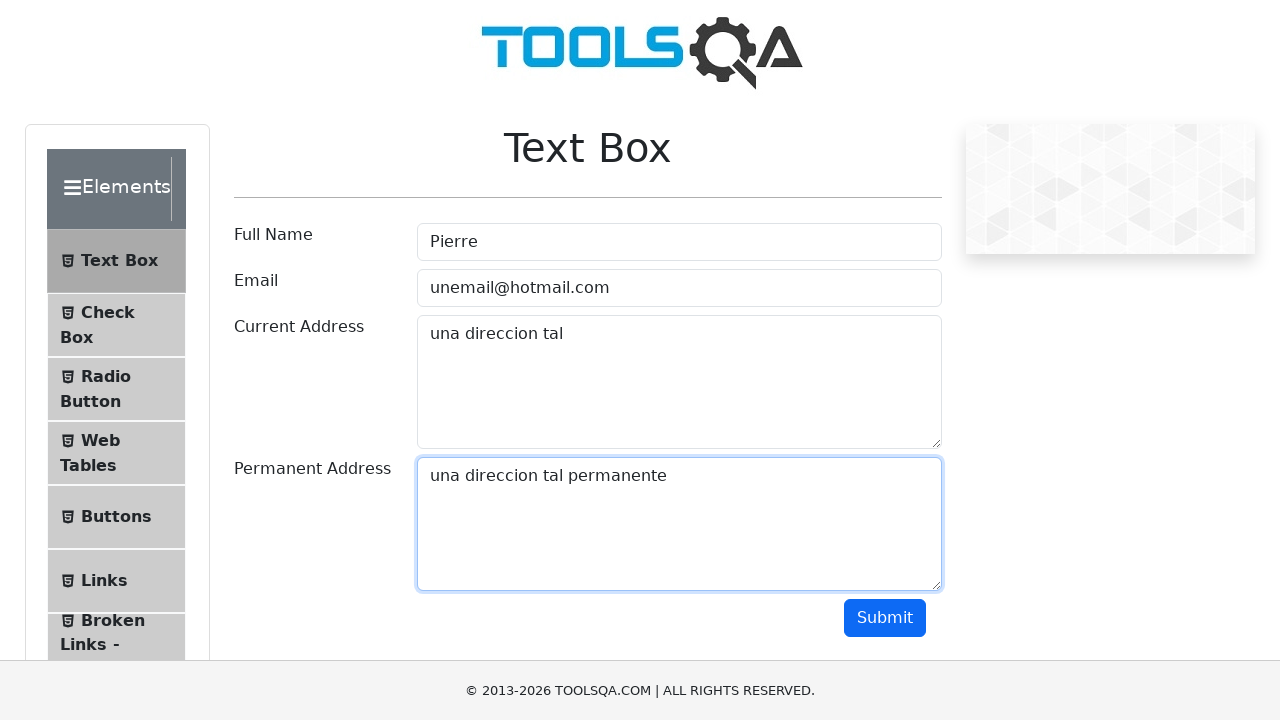

Output section appeared, confirming form submission
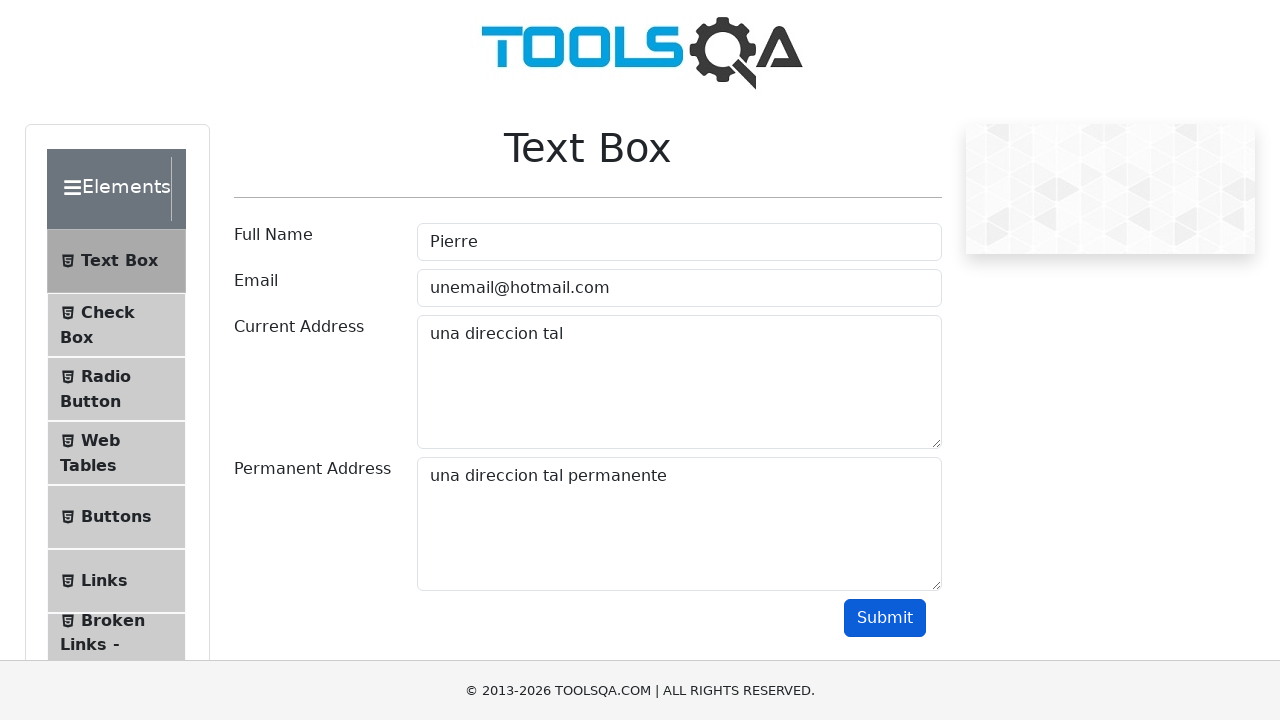

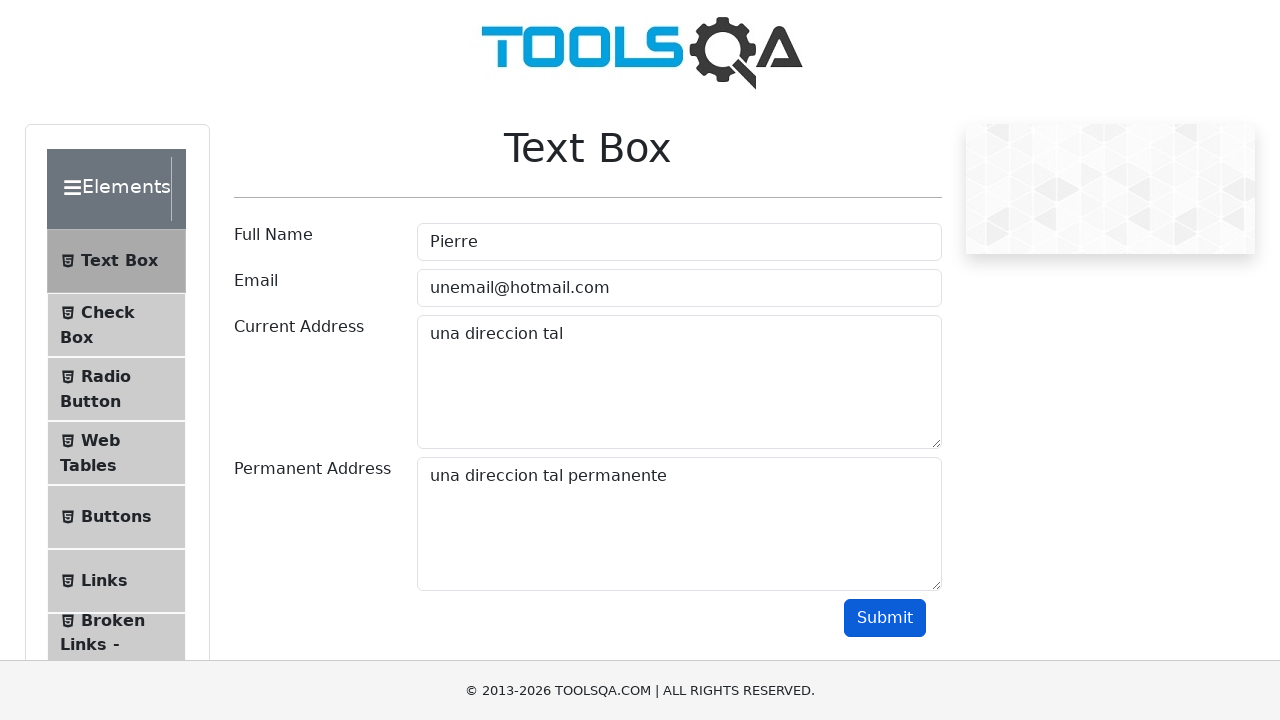